Tests editing a todo item by double-clicking and changing the text

Starting URL: https://demo.playwright.dev/todomvc

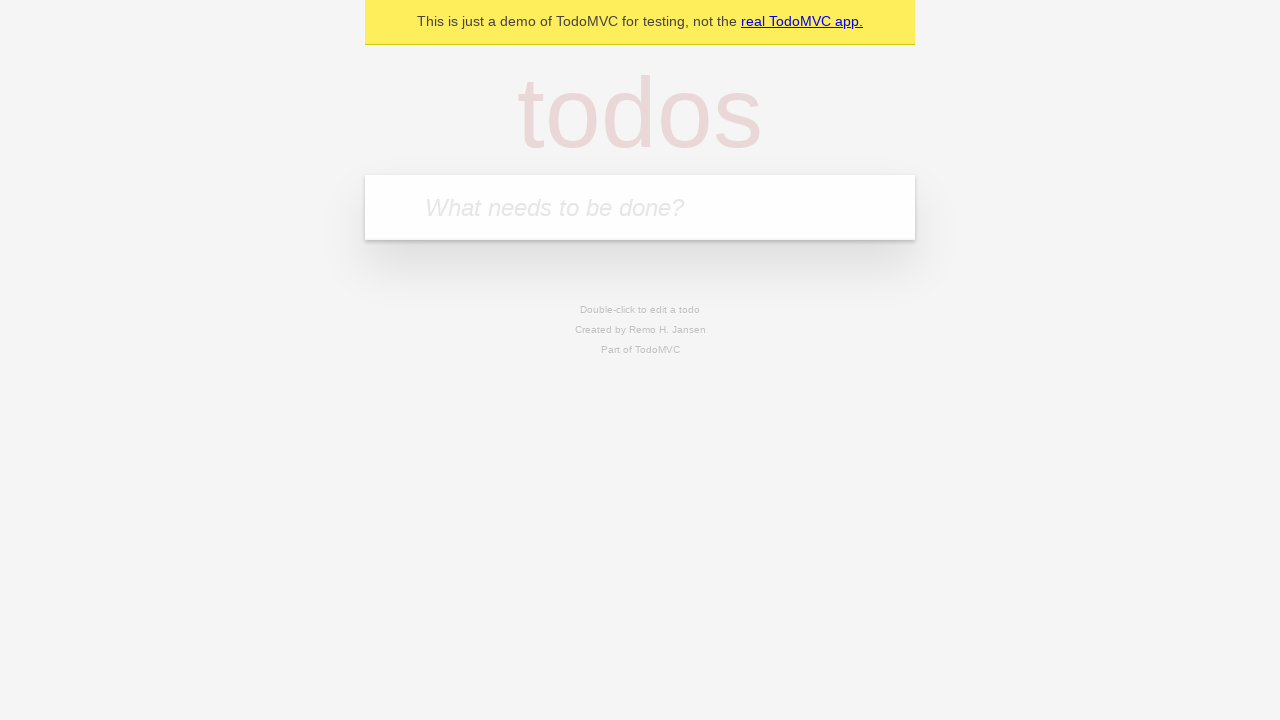

Filled todo input with 'buy some cheese' on internal:attr=[placeholder="What needs to be done?"i]
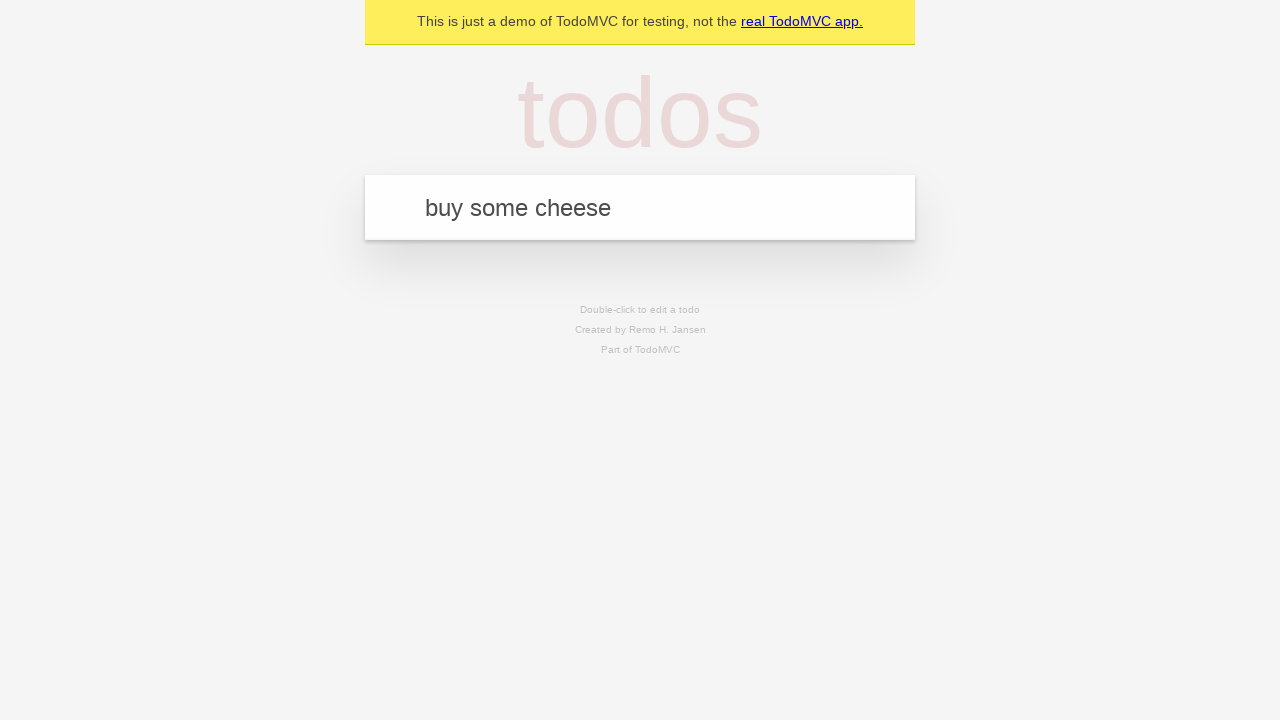

Pressed Enter to add first todo on internal:attr=[placeholder="What needs to be done?"i]
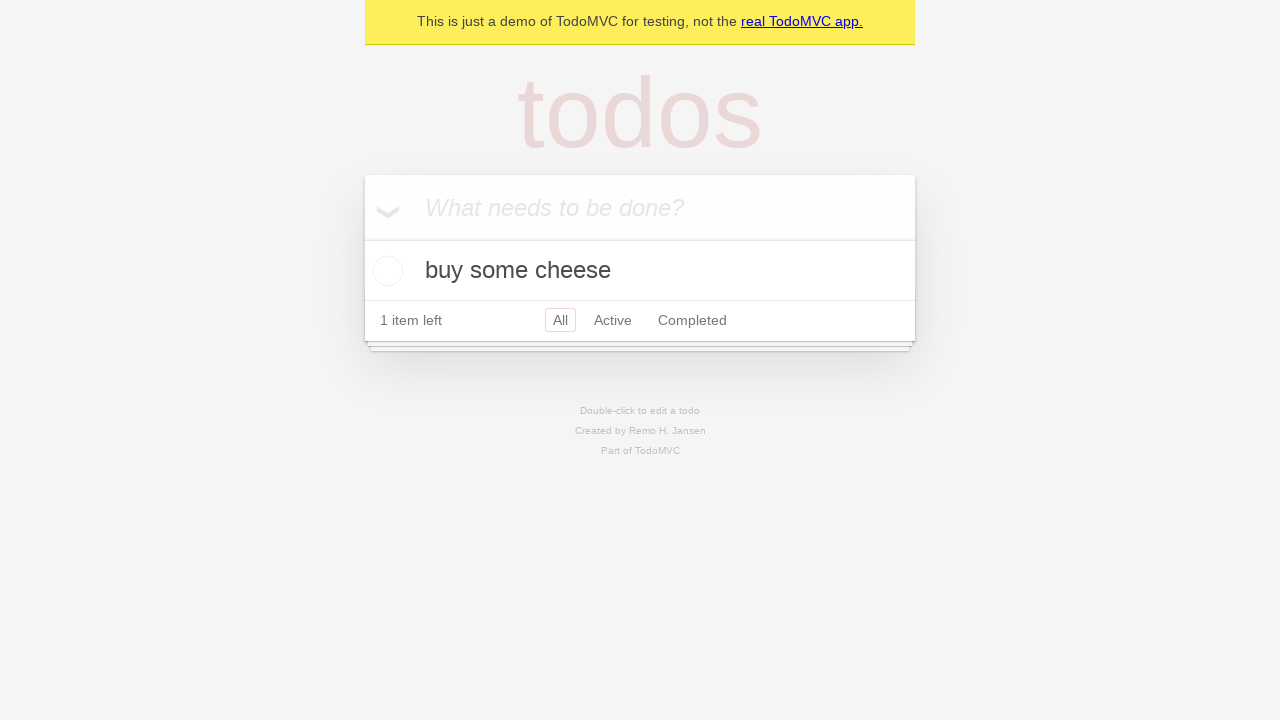

Filled todo input with 'feed the cat' on internal:attr=[placeholder="What needs to be done?"i]
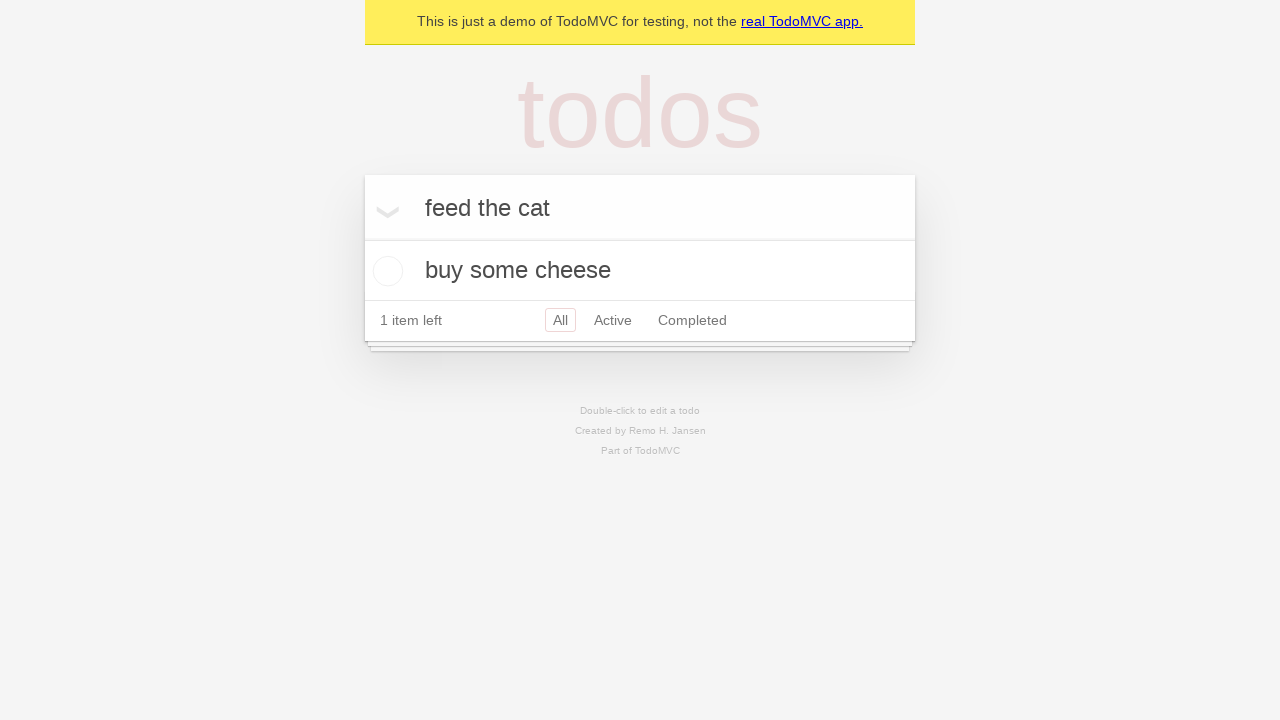

Pressed Enter to add second todo on internal:attr=[placeholder="What needs to be done?"i]
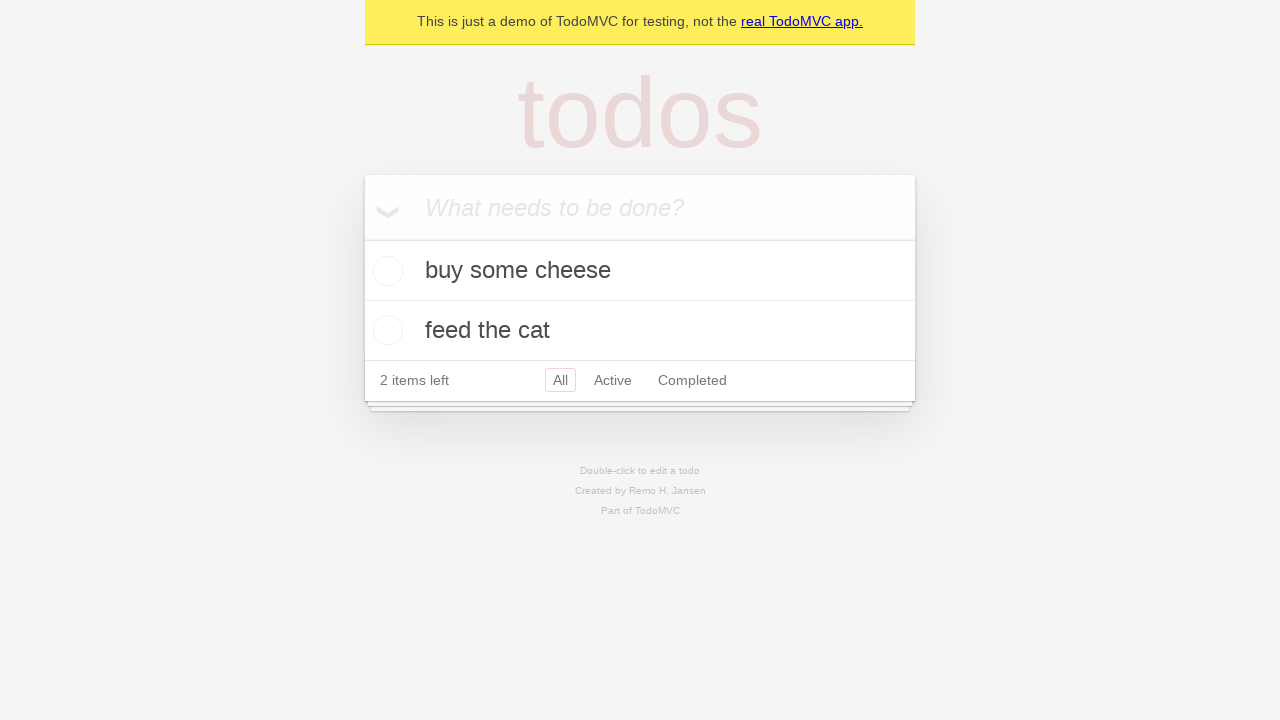

Filled todo input with 'book a doctors appointment' on internal:attr=[placeholder="What needs to be done?"i]
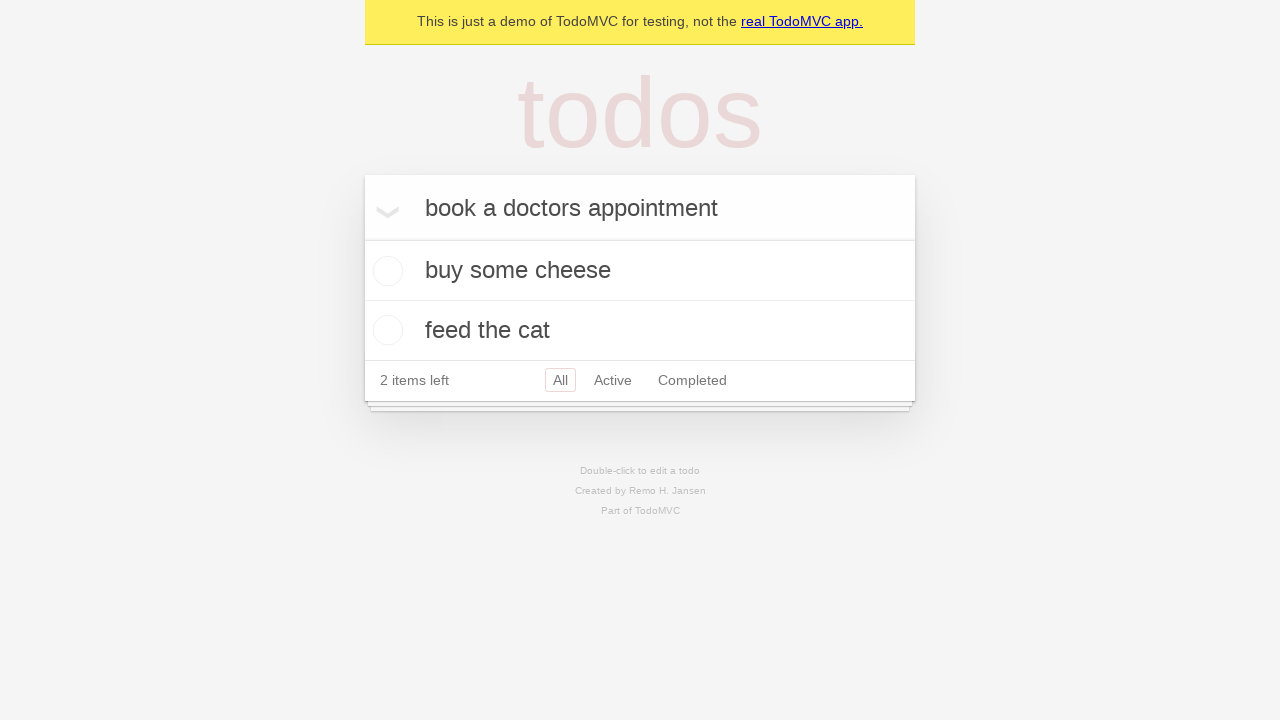

Pressed Enter to add third todo on internal:attr=[placeholder="What needs to be done?"i]
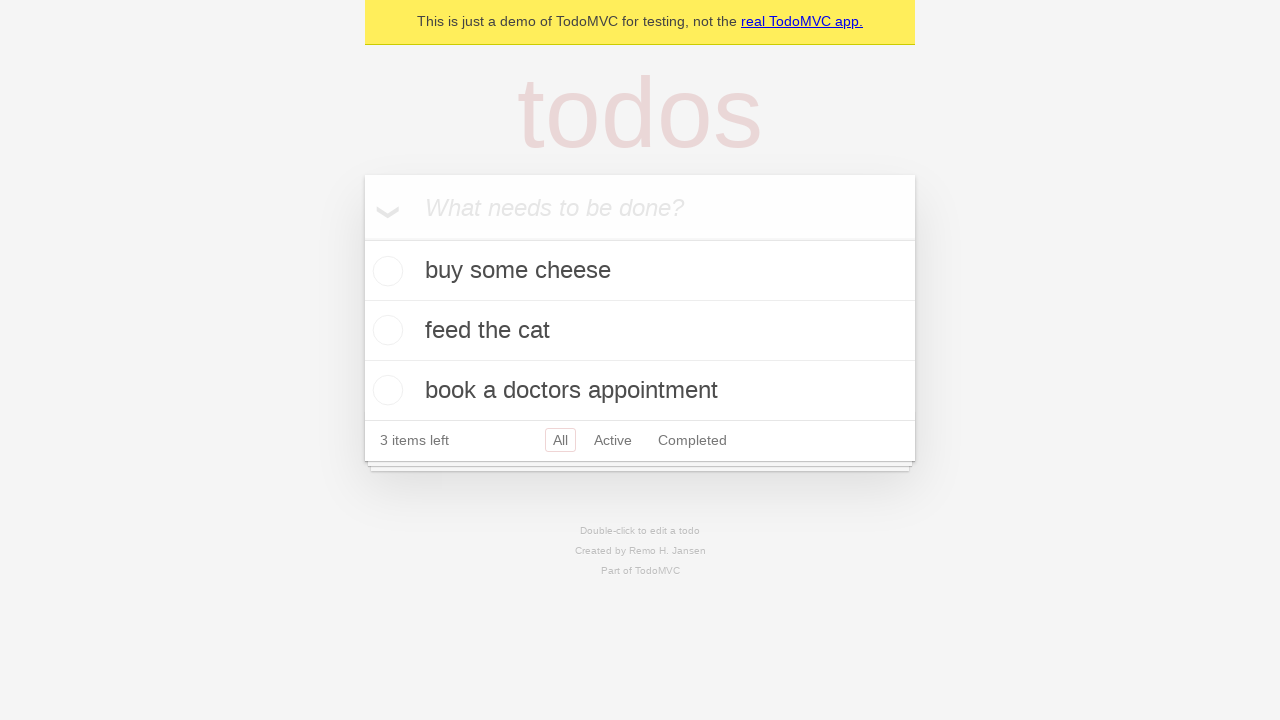

Double-clicked second todo item to enter edit mode at (640, 331) on internal:testid=[data-testid="todo-item"s] >> nth=1
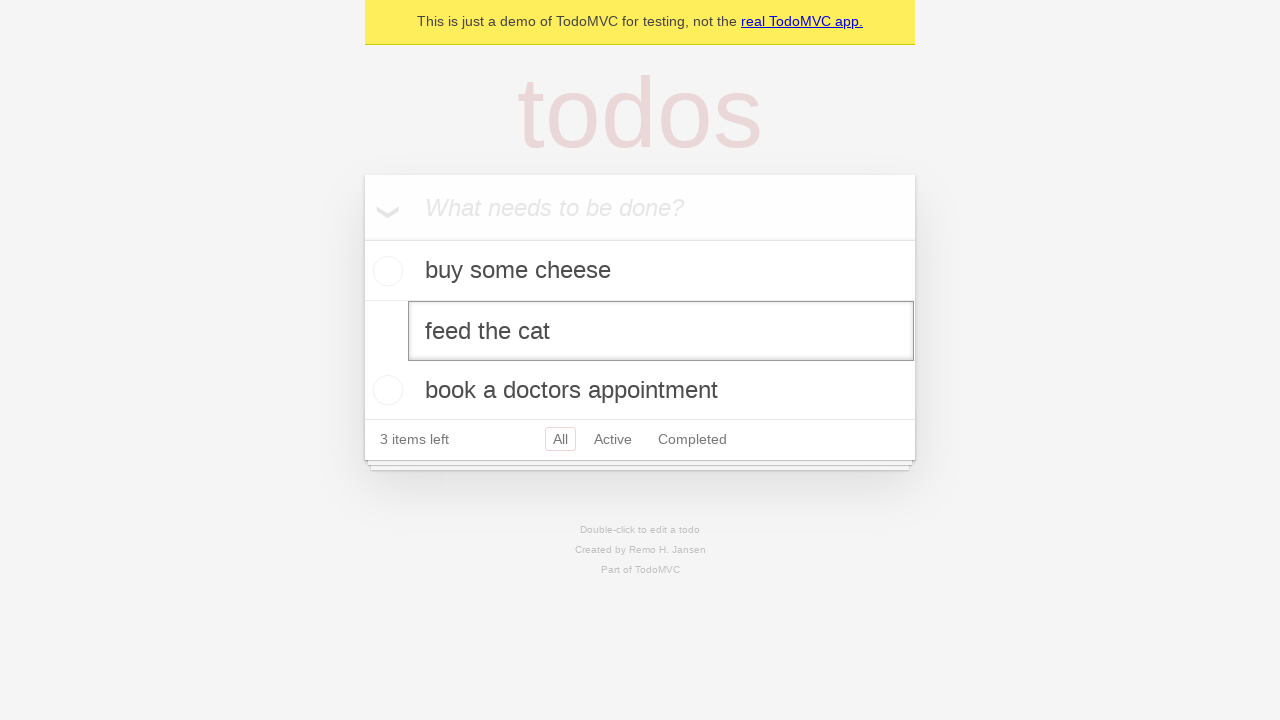

Filled edit textbox with 'buy some sausages' on internal:testid=[data-testid="todo-item"s] >> nth=1 >> internal:role=textbox[nam
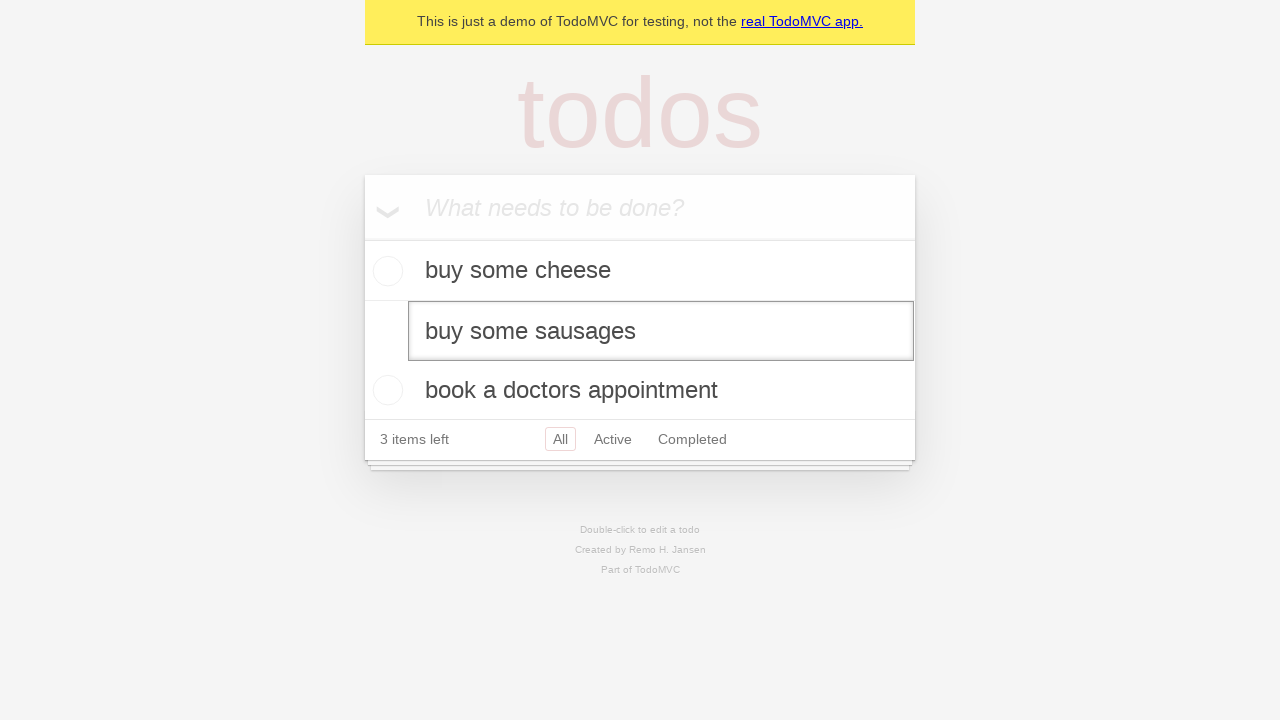

Pressed Enter to confirm todo item edit on internal:testid=[data-testid="todo-item"s] >> nth=1 >> internal:role=textbox[nam
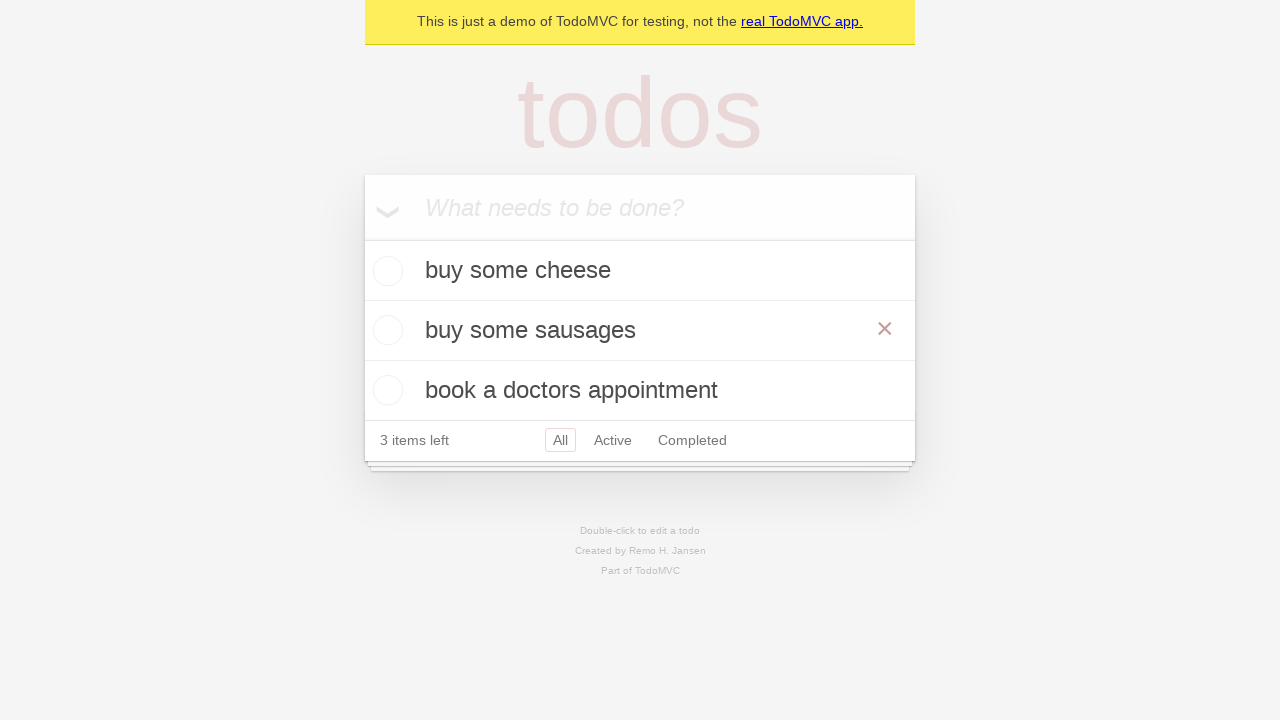

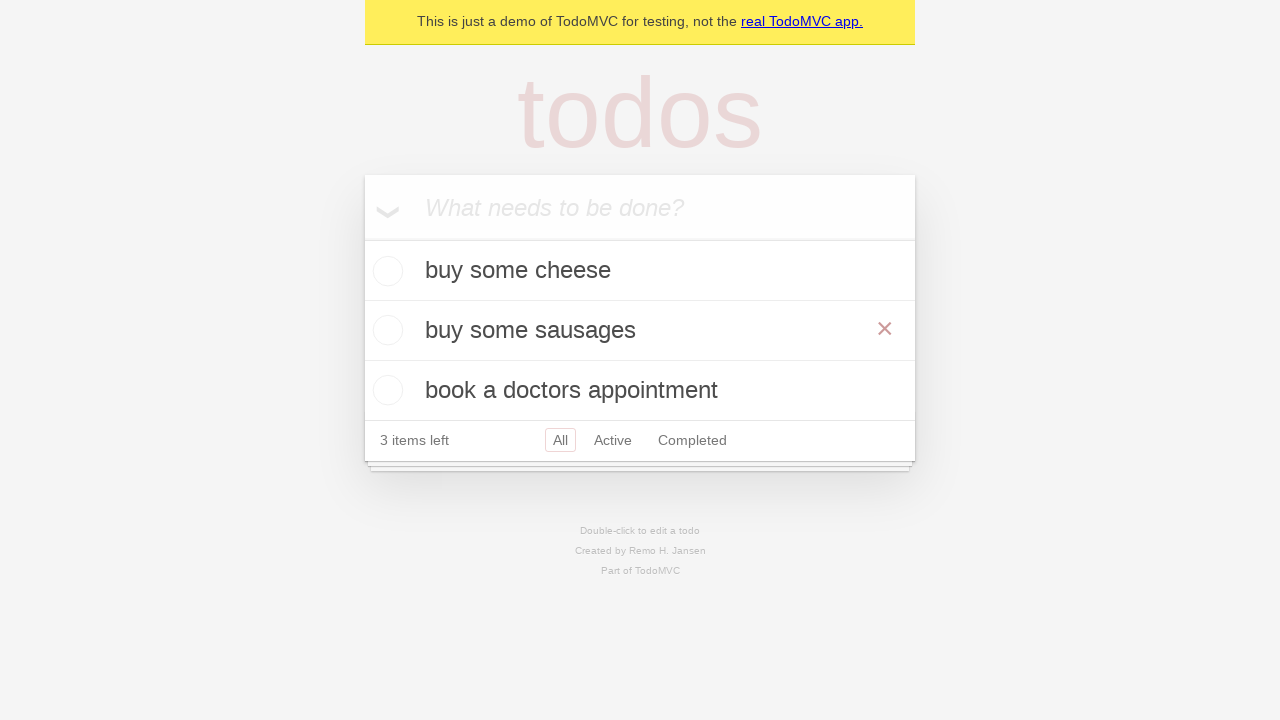